Tests Python.org search functionality by searching for "pycon" and verifying results are returned

Starting URL: http://www.python.org

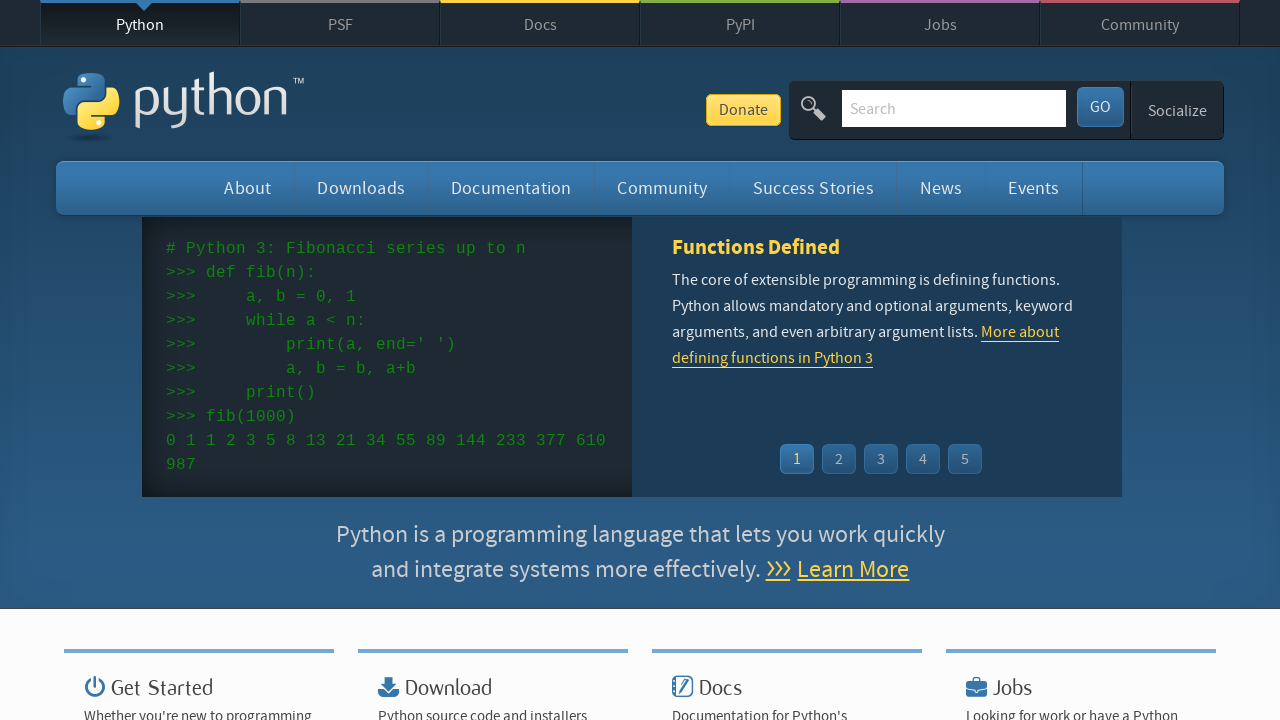

Verified page title contains 'Python'
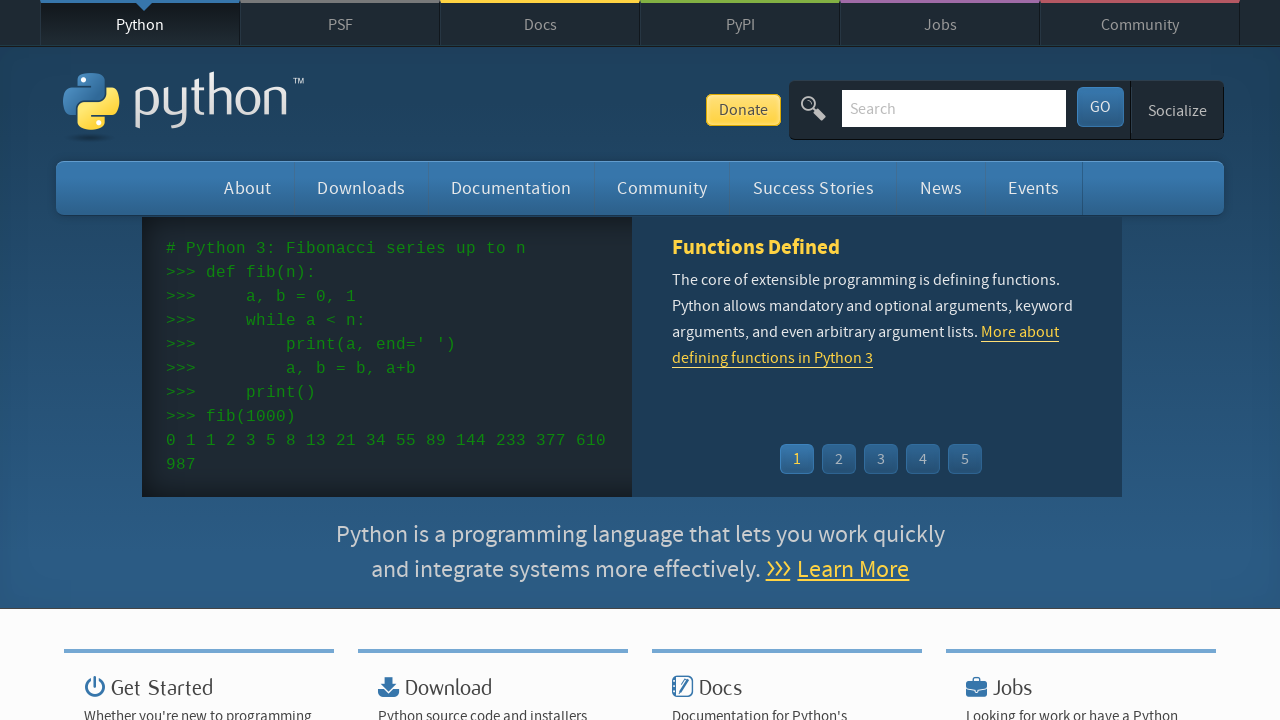

Filled search input with 'pycon' on input[name='q']
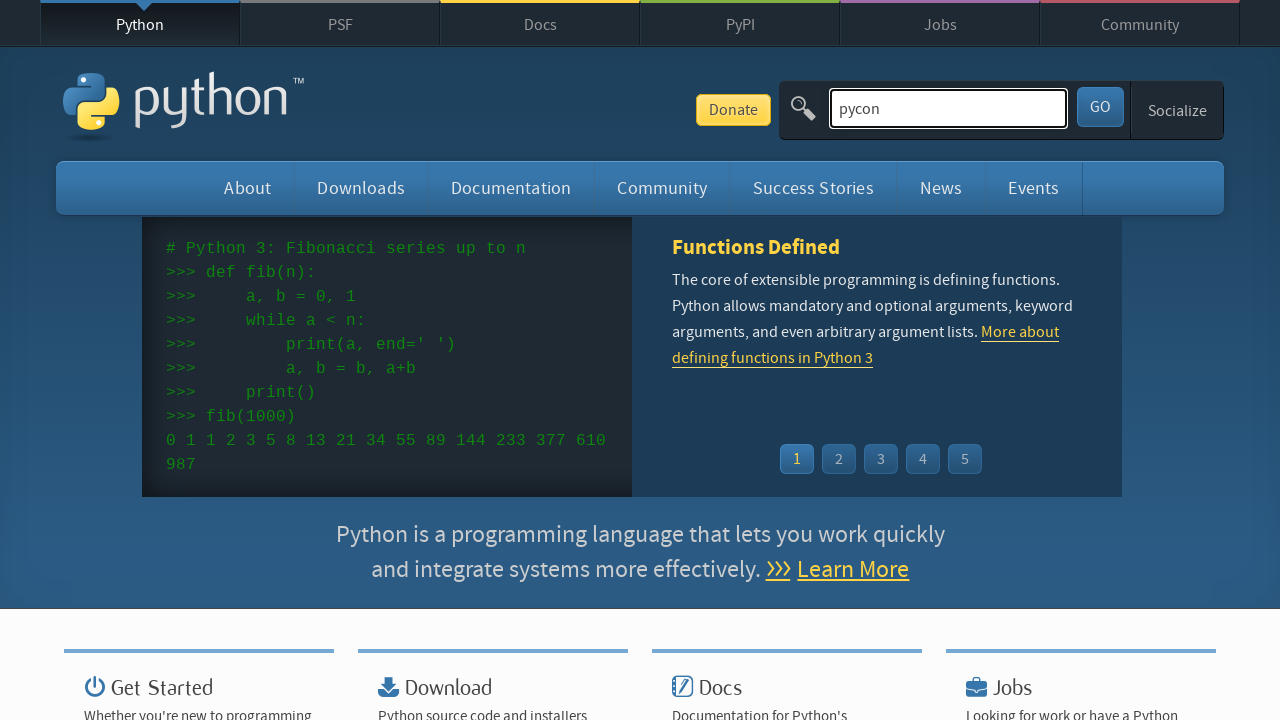

Pressed Enter to submit search on input[name='q']
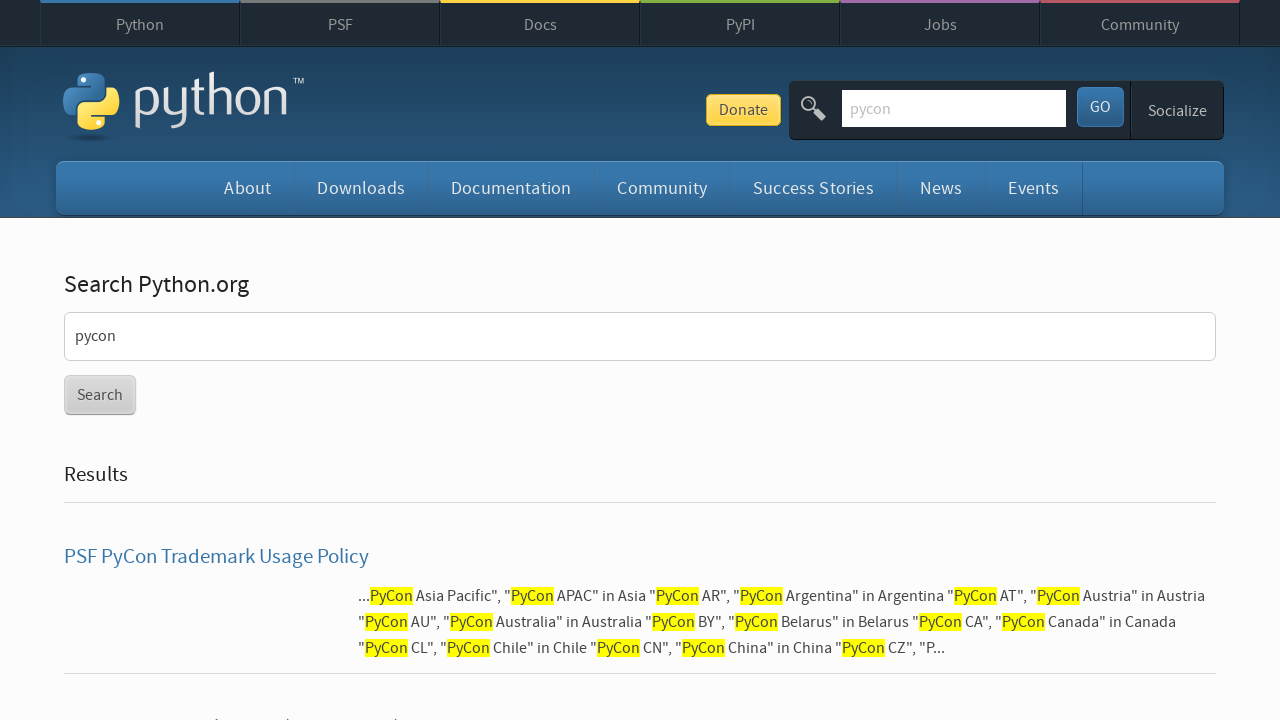

Waited for page to load (networkidle)
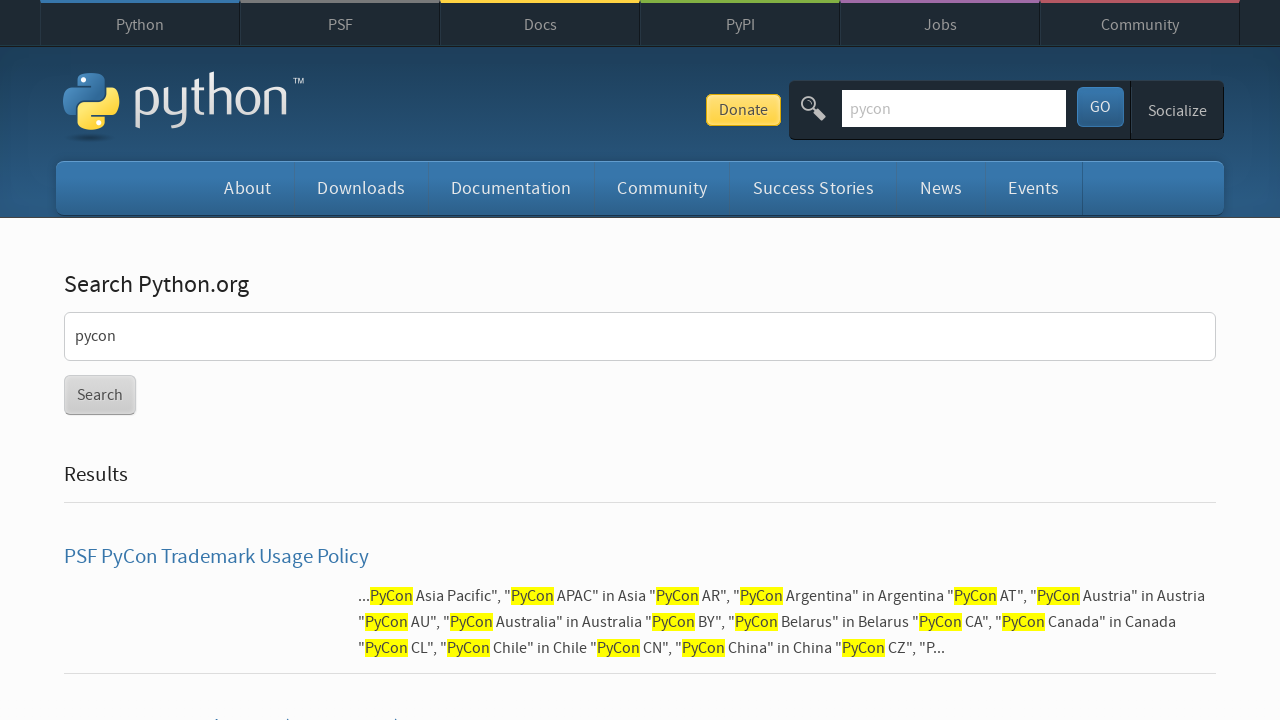

Verified search results were returned (no 'No results found' message)
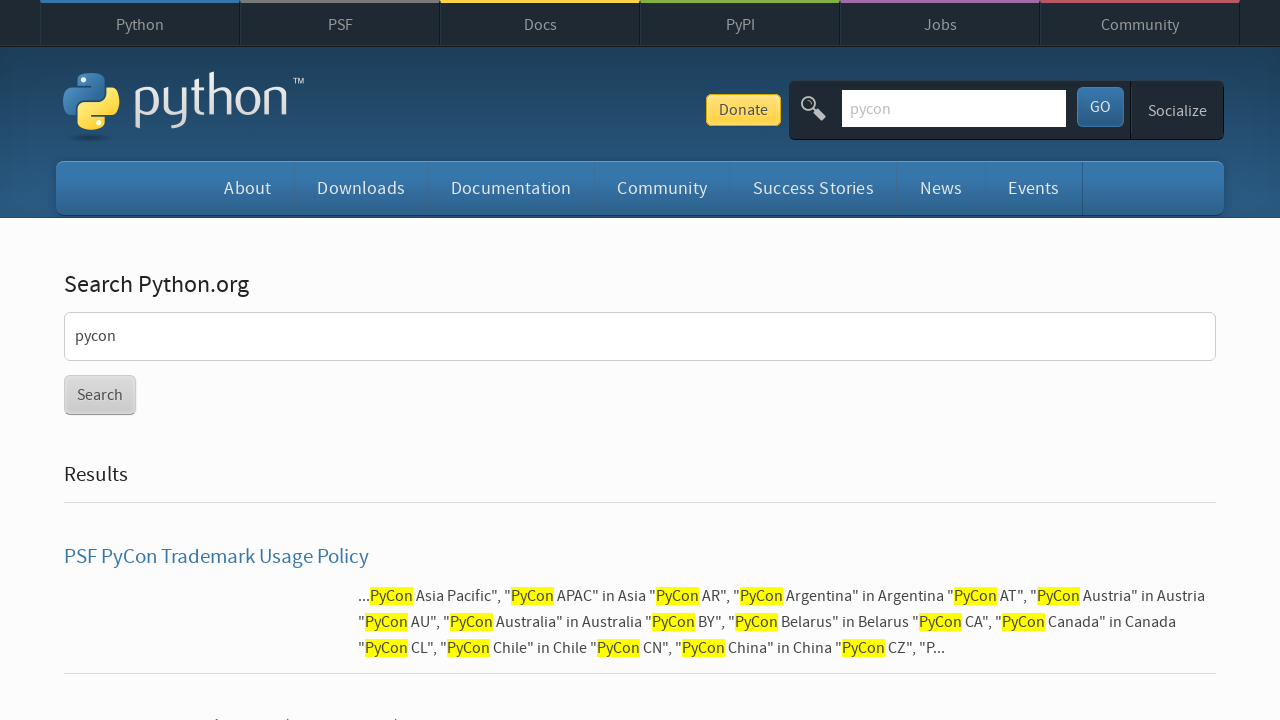

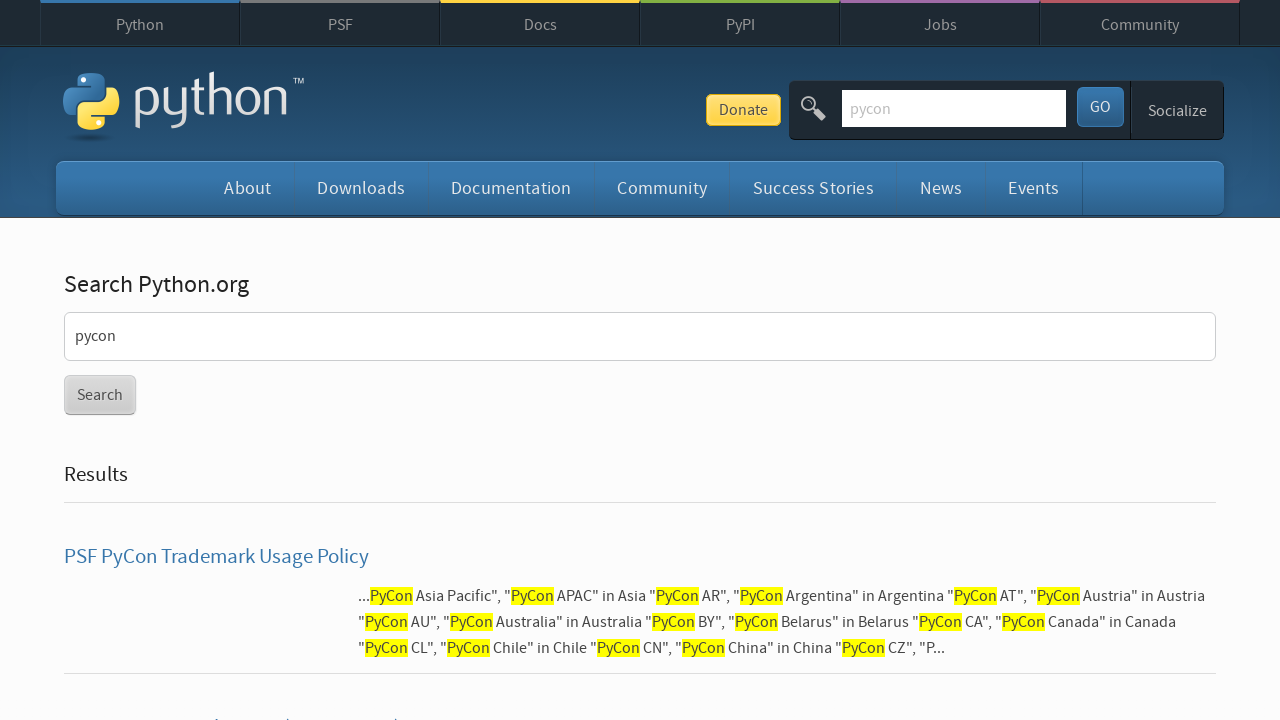